Tests clicking on the "Money" link on the Rediff homepage to navigate to the money/finance section.

Starting URL: https://rediff.com

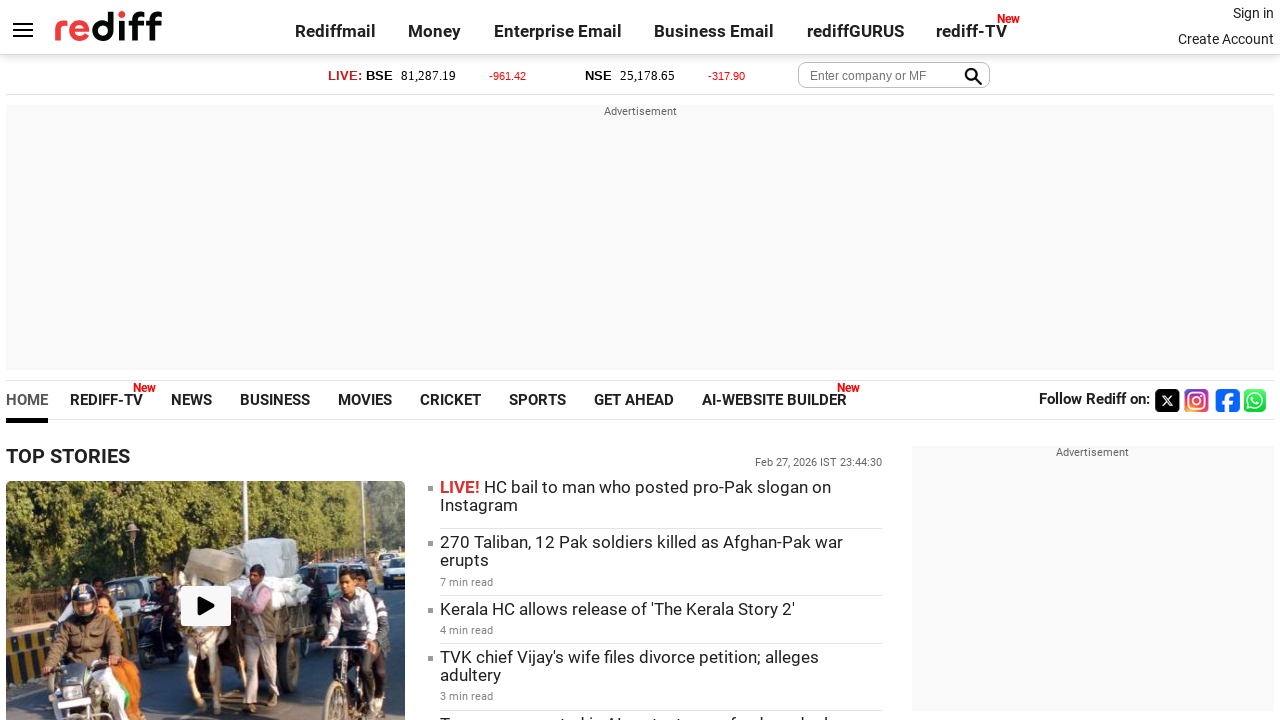

Navigated to Rediff homepage
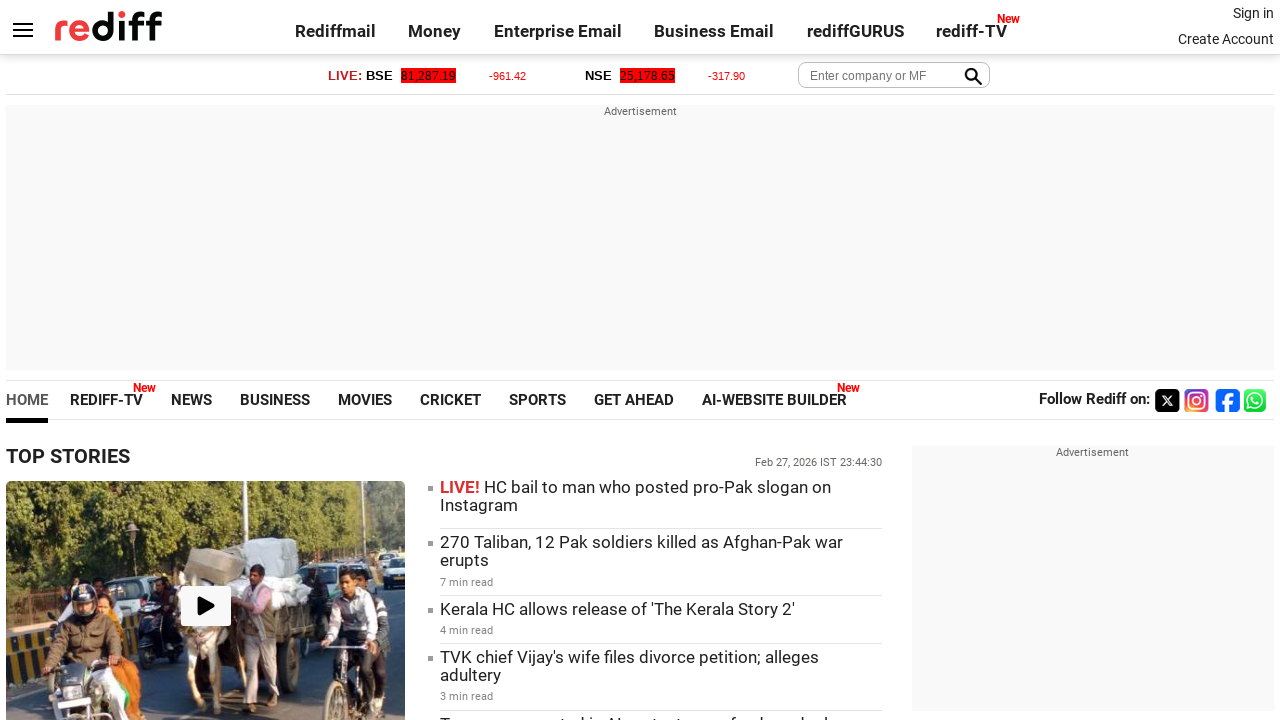

Clicked on the Money link to navigate to finance section at (435, 31) on text=Money
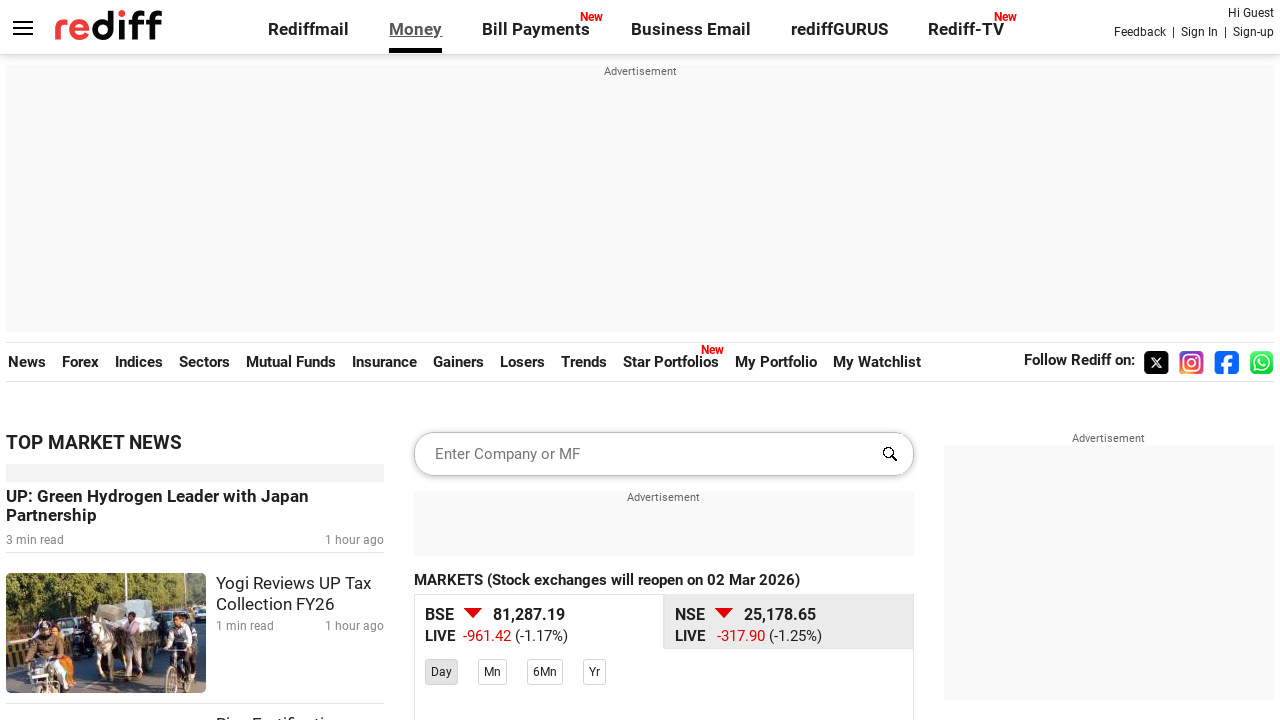

Money/Finance page loaded successfully
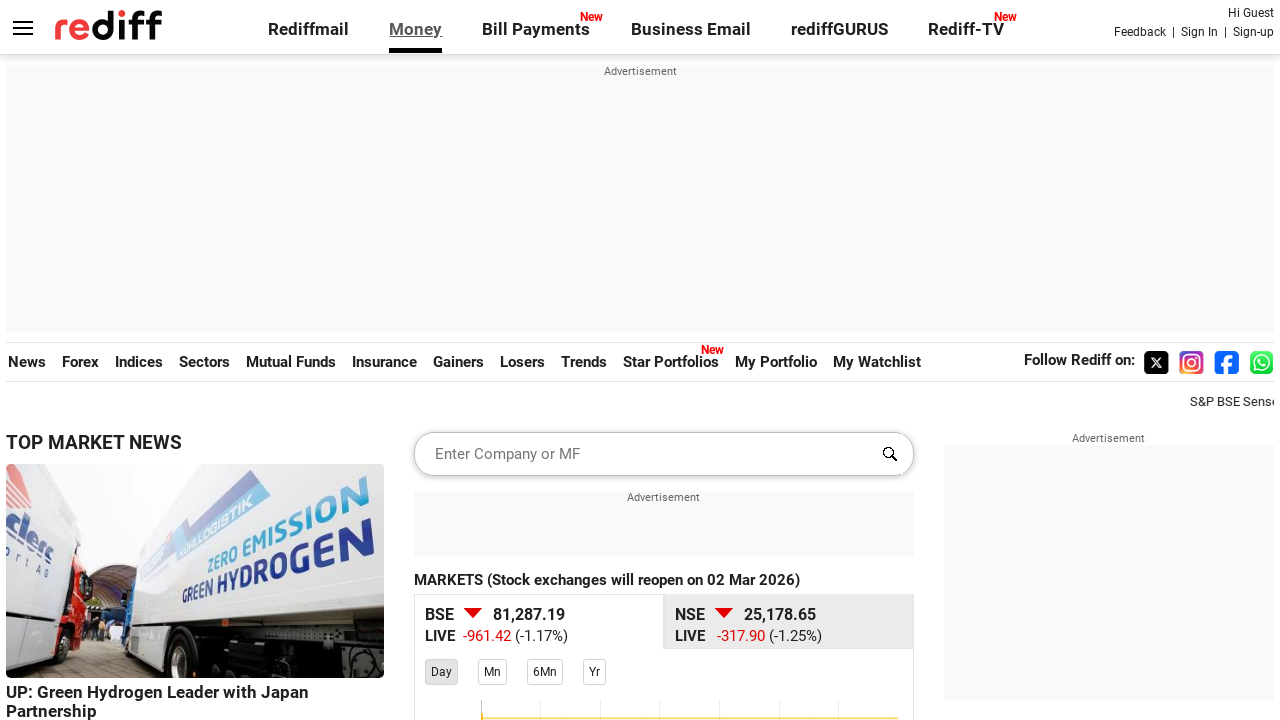

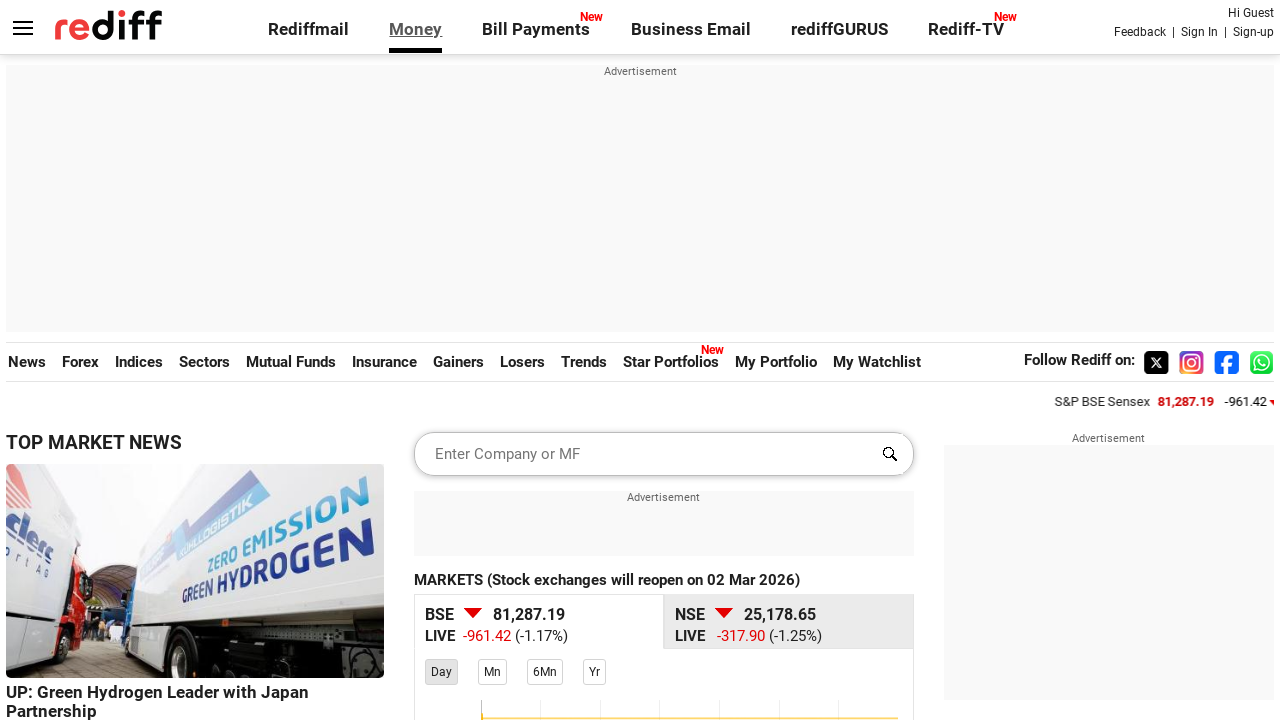